Navigates to Lulu and Georgia website and verifies the page loads by checking the page title is present

Starting URL: https://luluandgeorgia.com

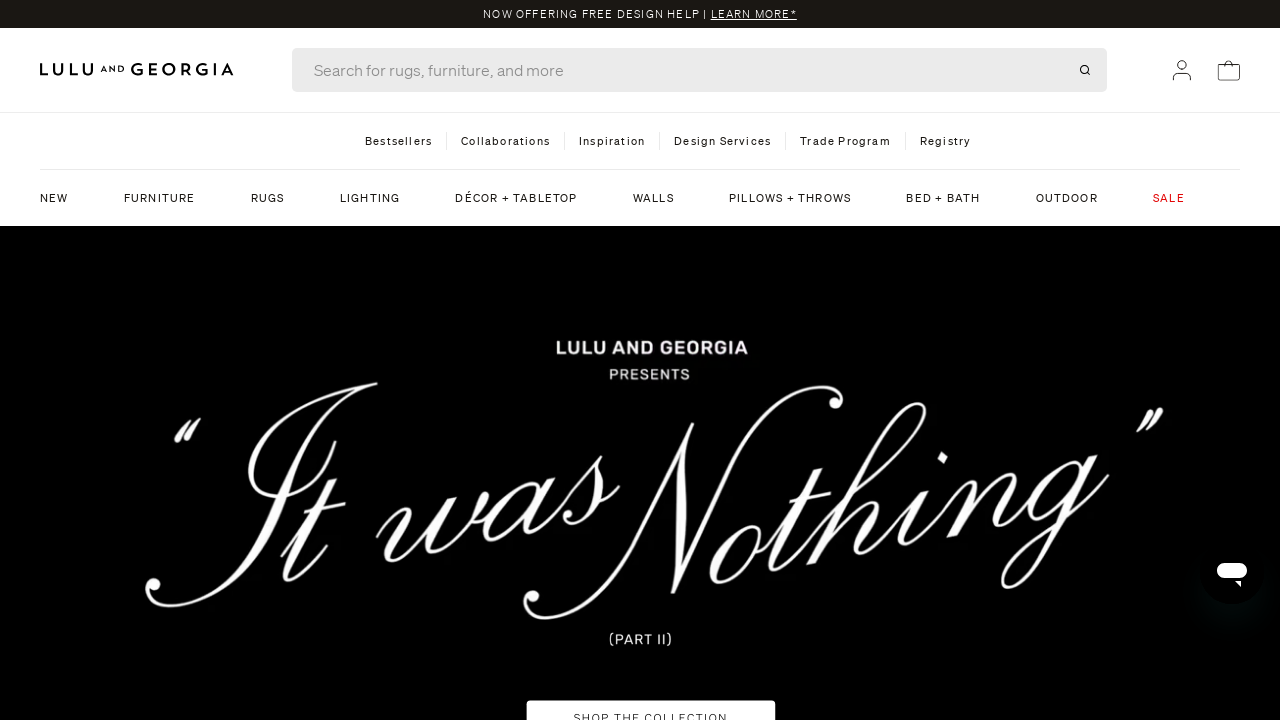

Waited for page to reach domcontentloaded state
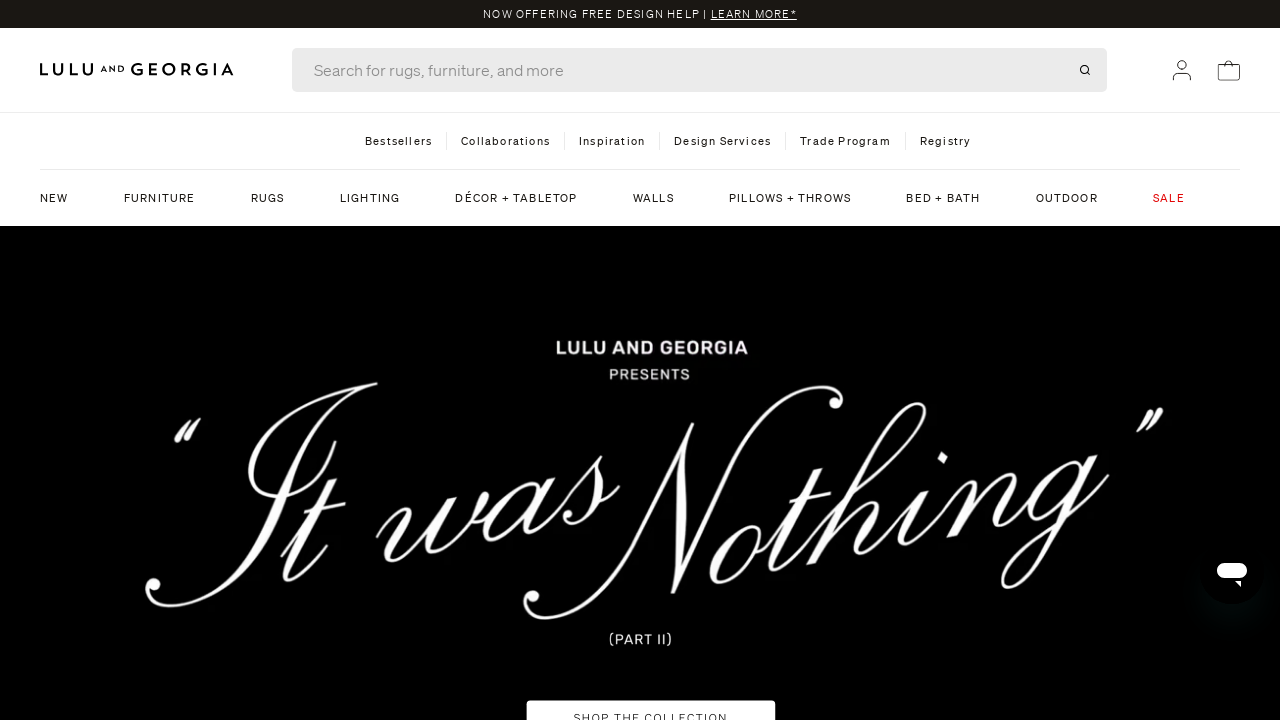

Retrieved page title: 'Lulu and Georgia'
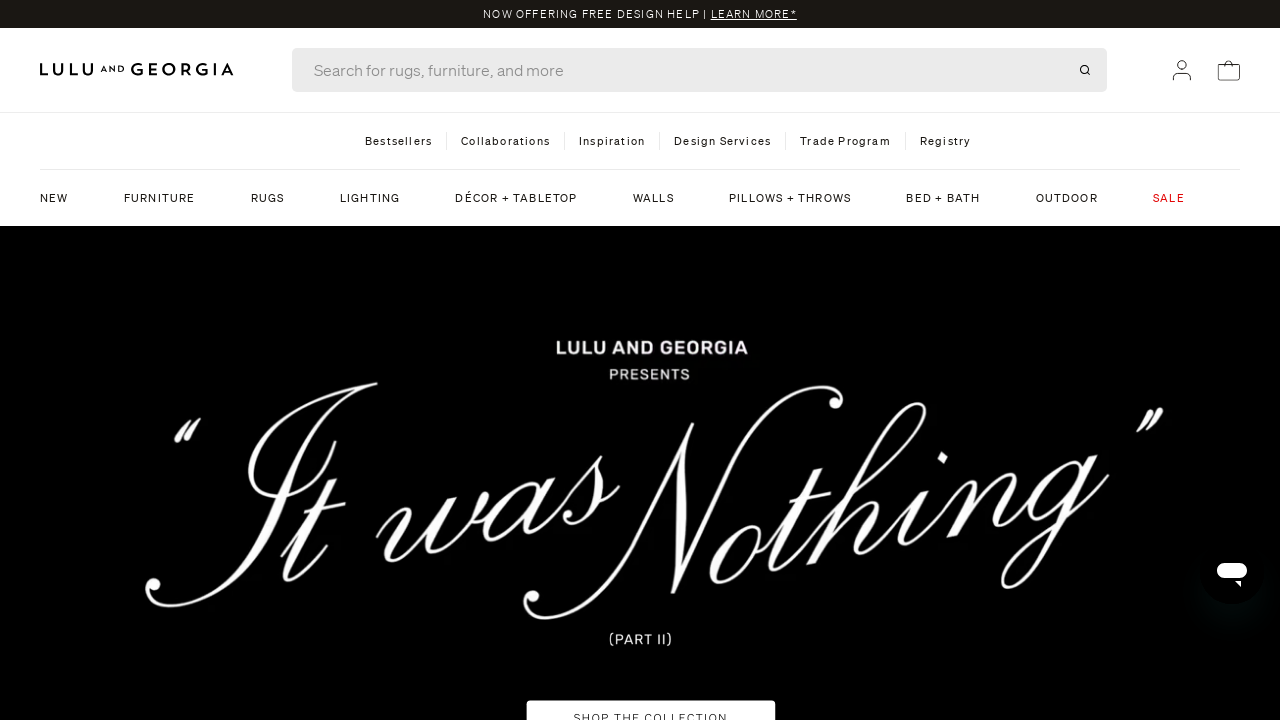

Retrieved current URL: 'https://www.luluandgeorgia.com/'
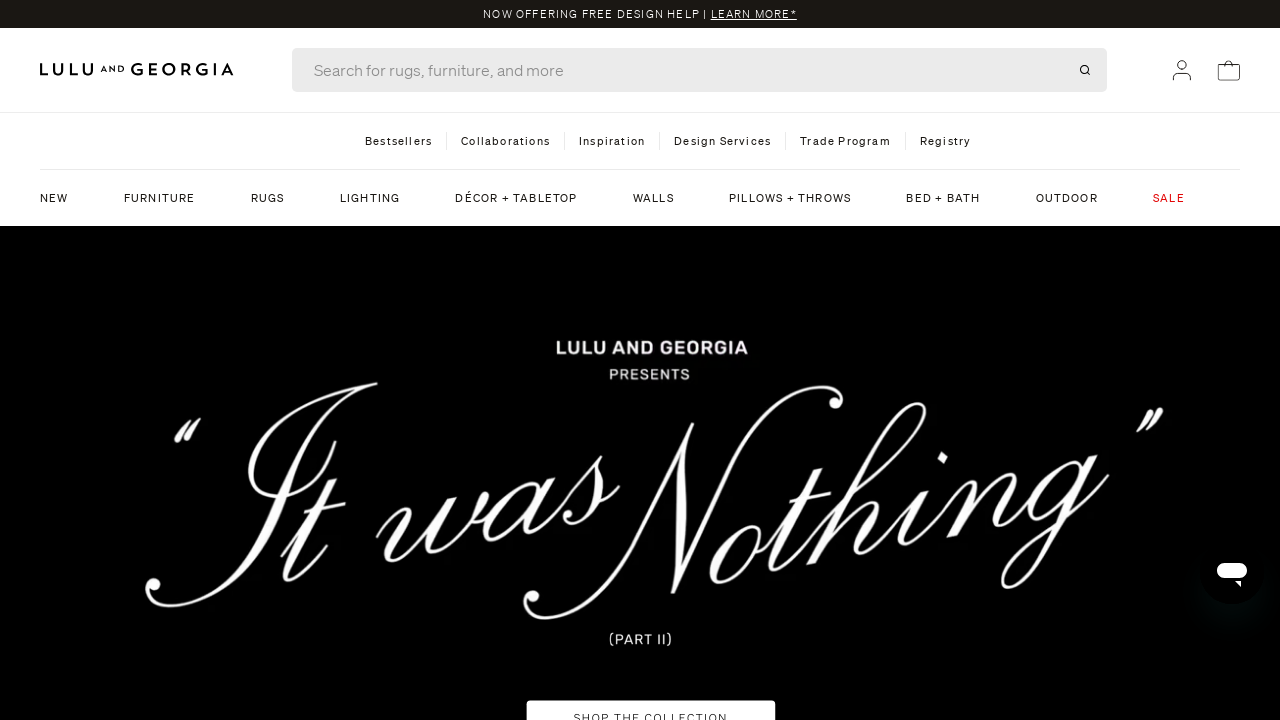

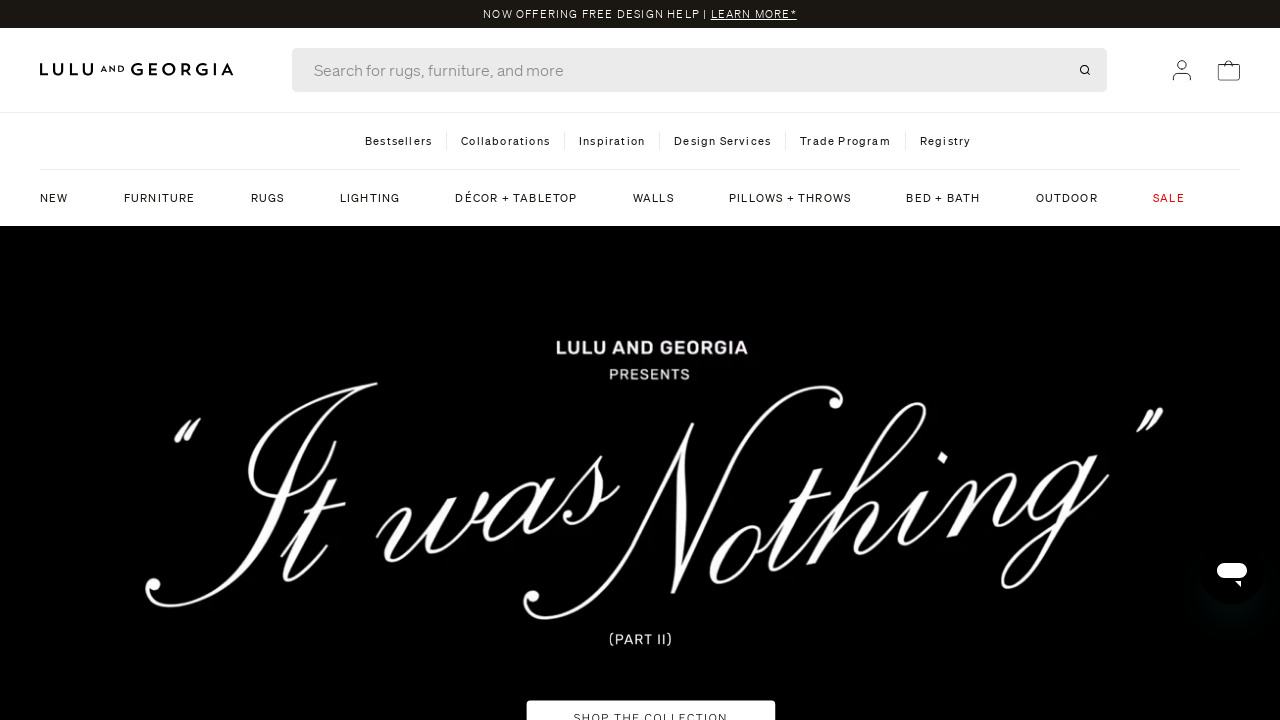